Tests right-click context menu functionality, handles alert dialog, and navigates to a new window to verify content

Starting URL: https://the-internet.herokuapp.com/context_menu

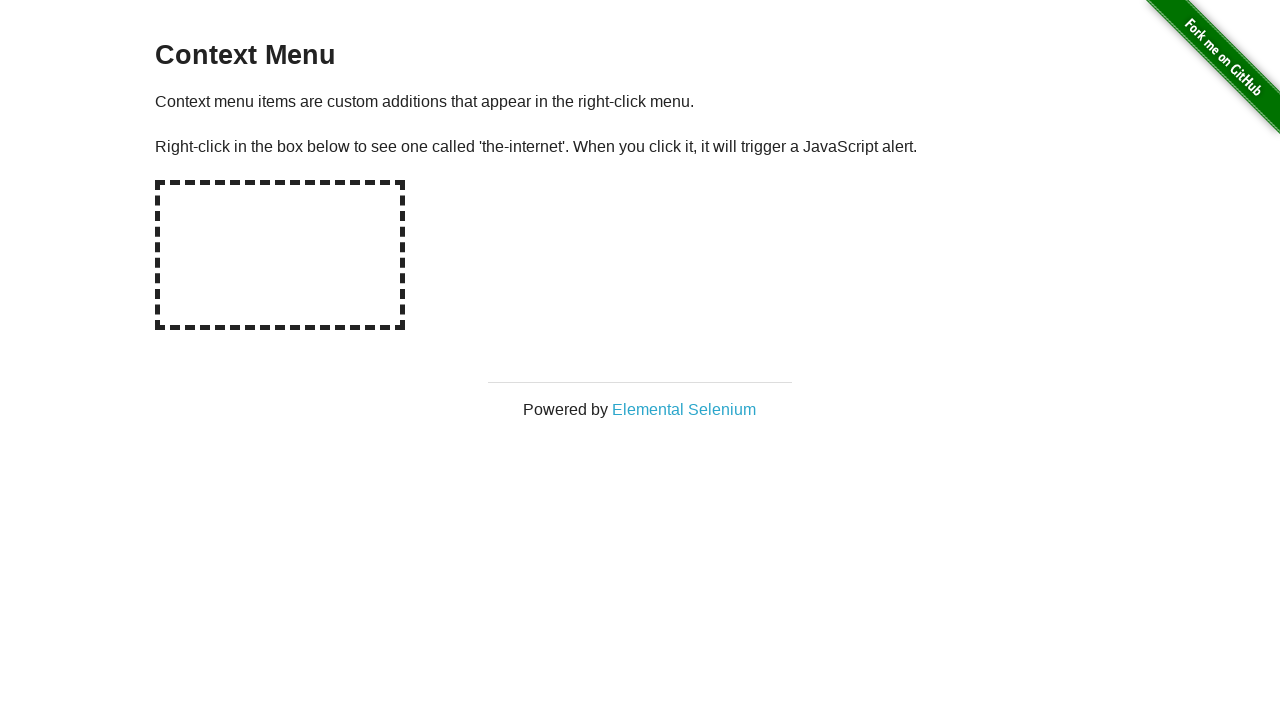

Located the hot-spot area for right-click context menu
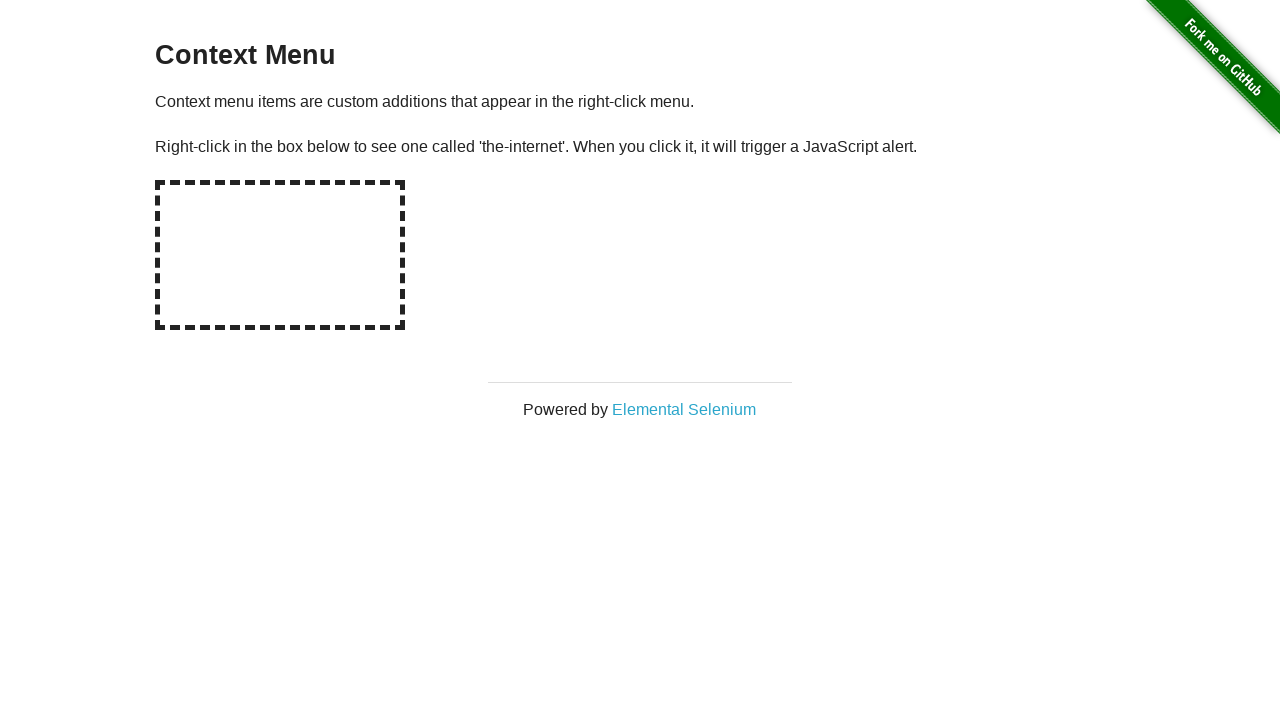

Right-clicked on the hot-spot area at (280, 255) on #hot-spot
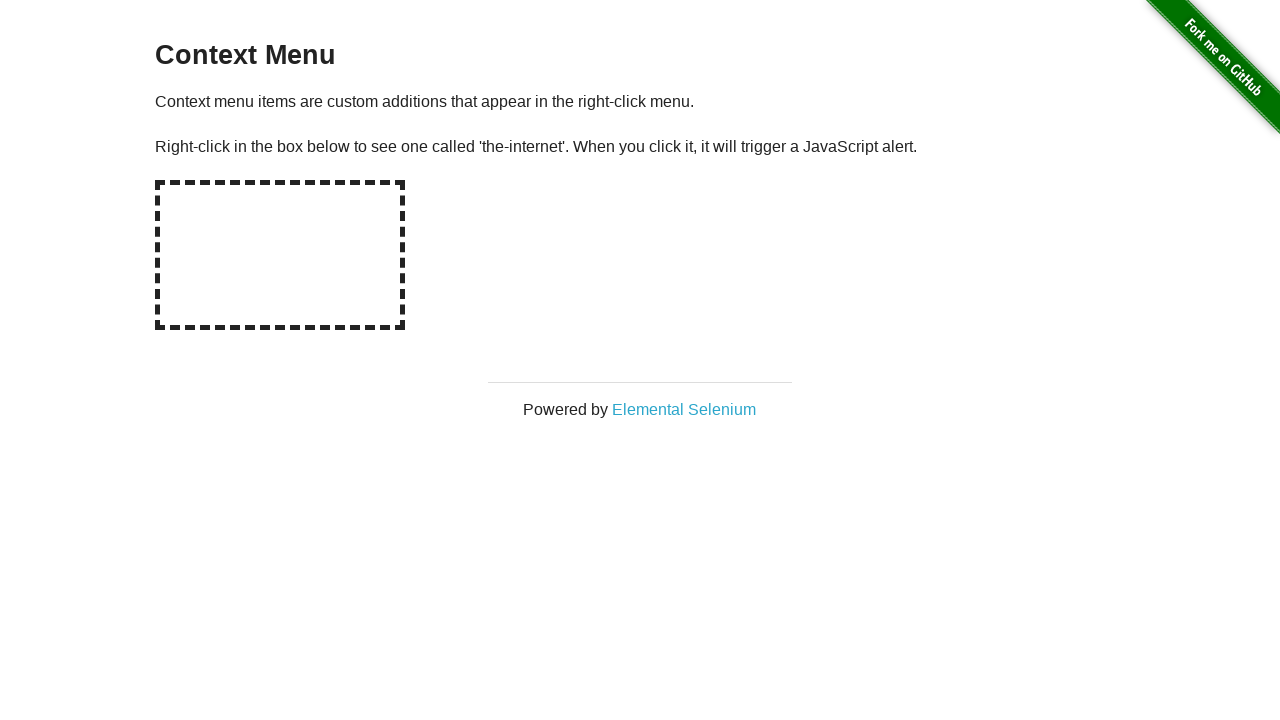

Set up dialog handler to accept alerts
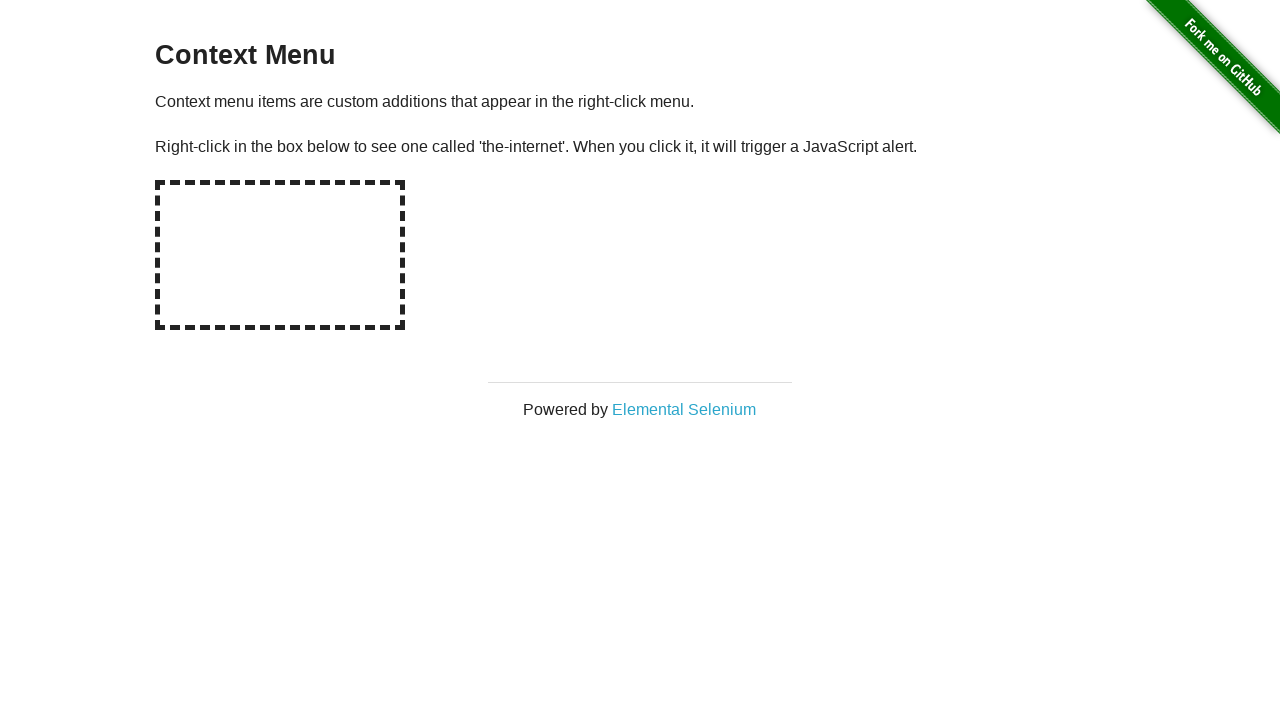

Right-clicked on hot-spot again to trigger alert dialog at (280, 255) on #hot-spot
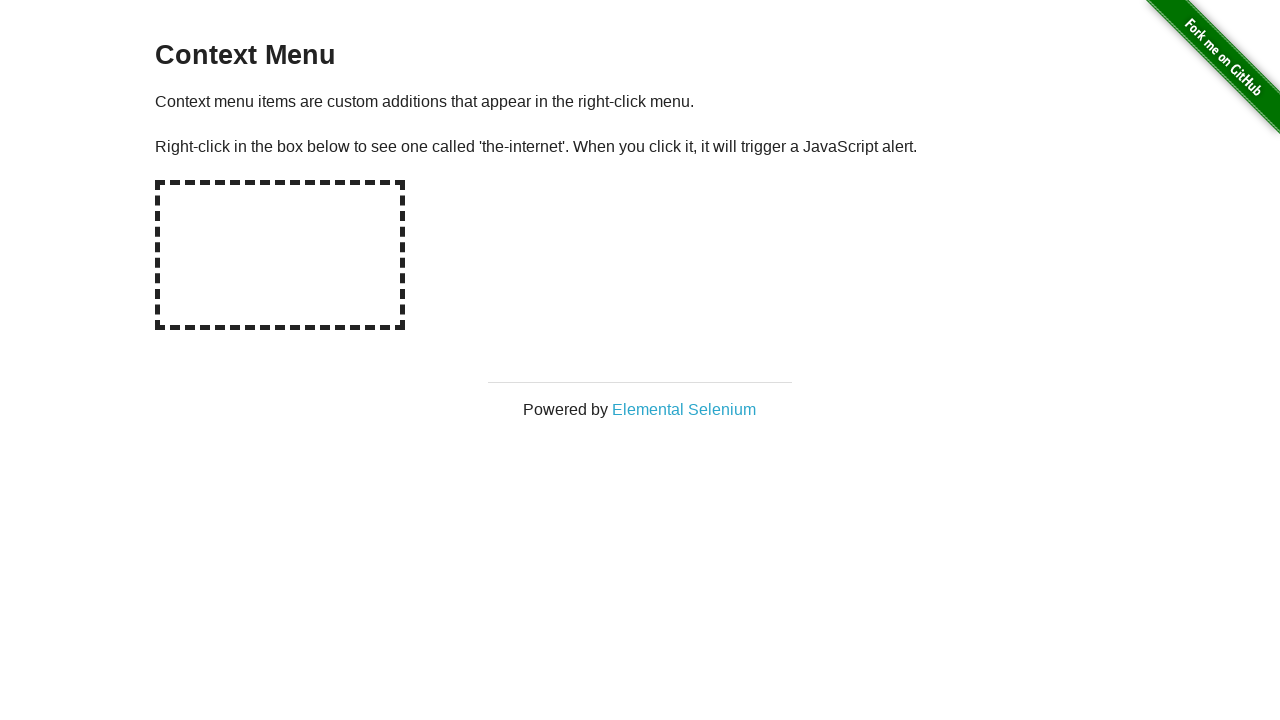

Clicked on Elemental Selenium link to open new window at (684, 409) on text=Elemental Selenium
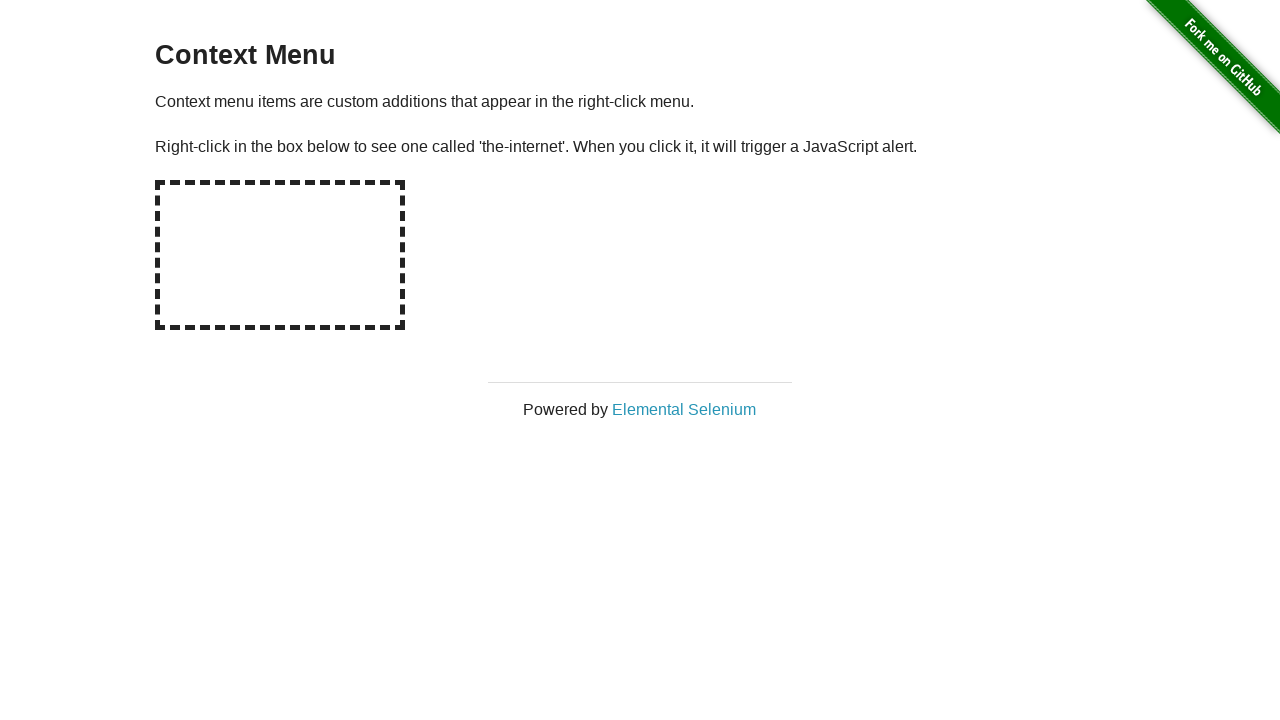

New page loaded successfully
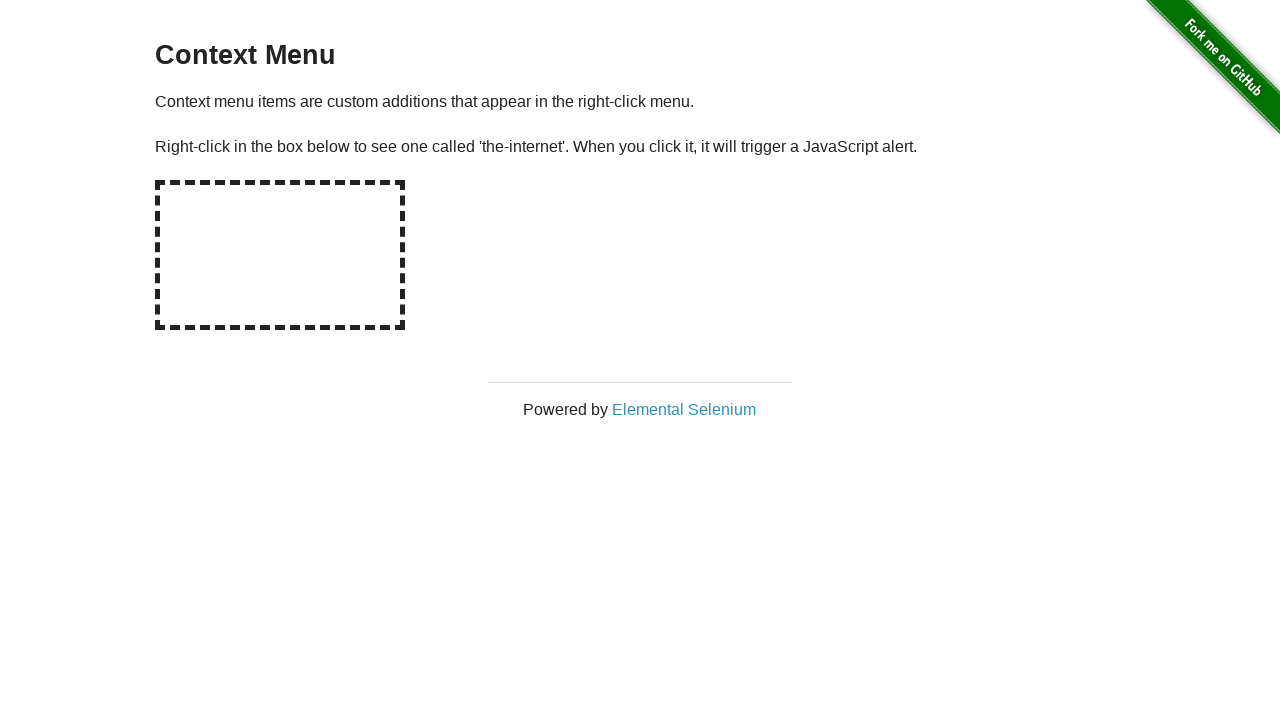

Located h1 element on new page
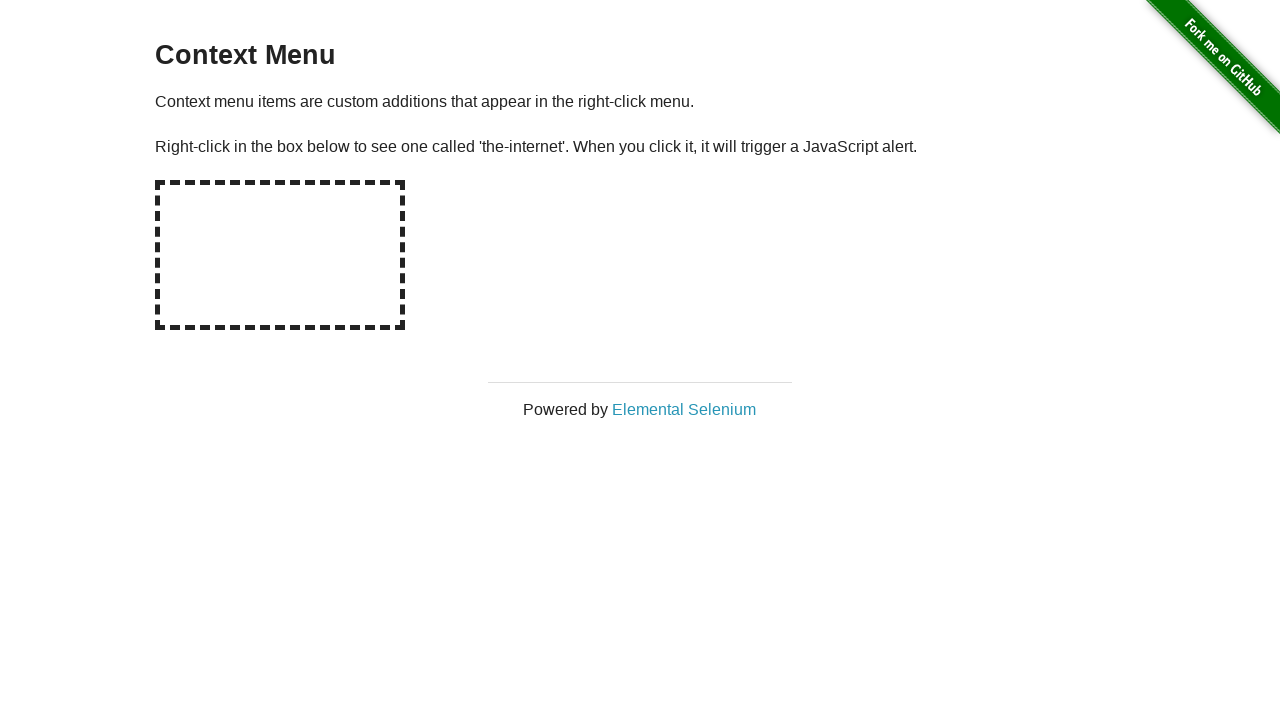

h1 element is visible and ready
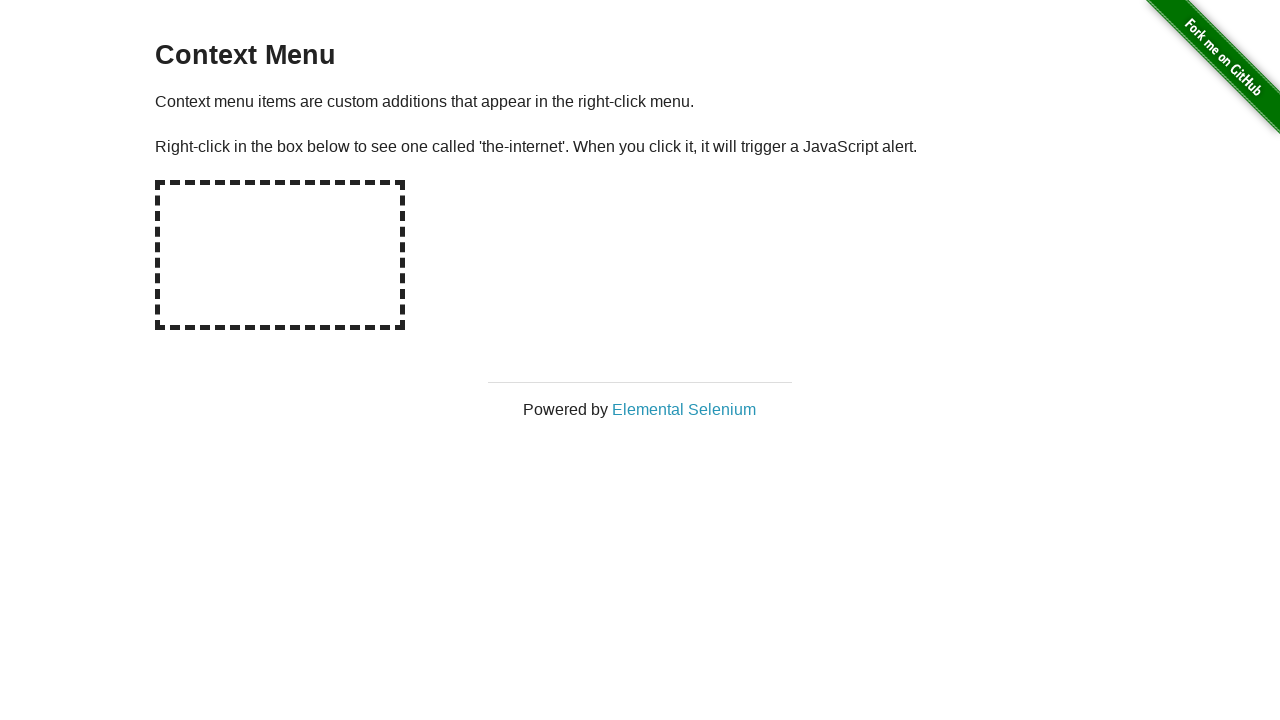

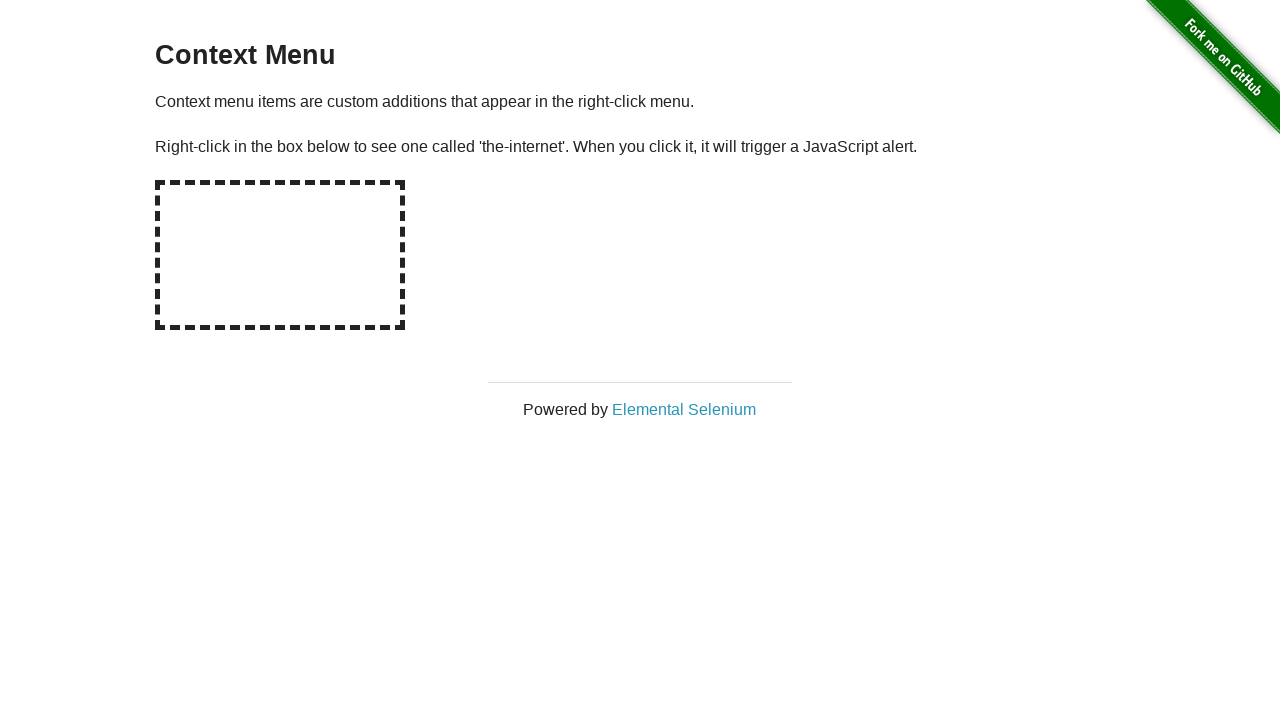